Tests that the new user registration link/button is clickable on the CMS portal page

Starting URL: https://portaldev.cms.gov/portal/

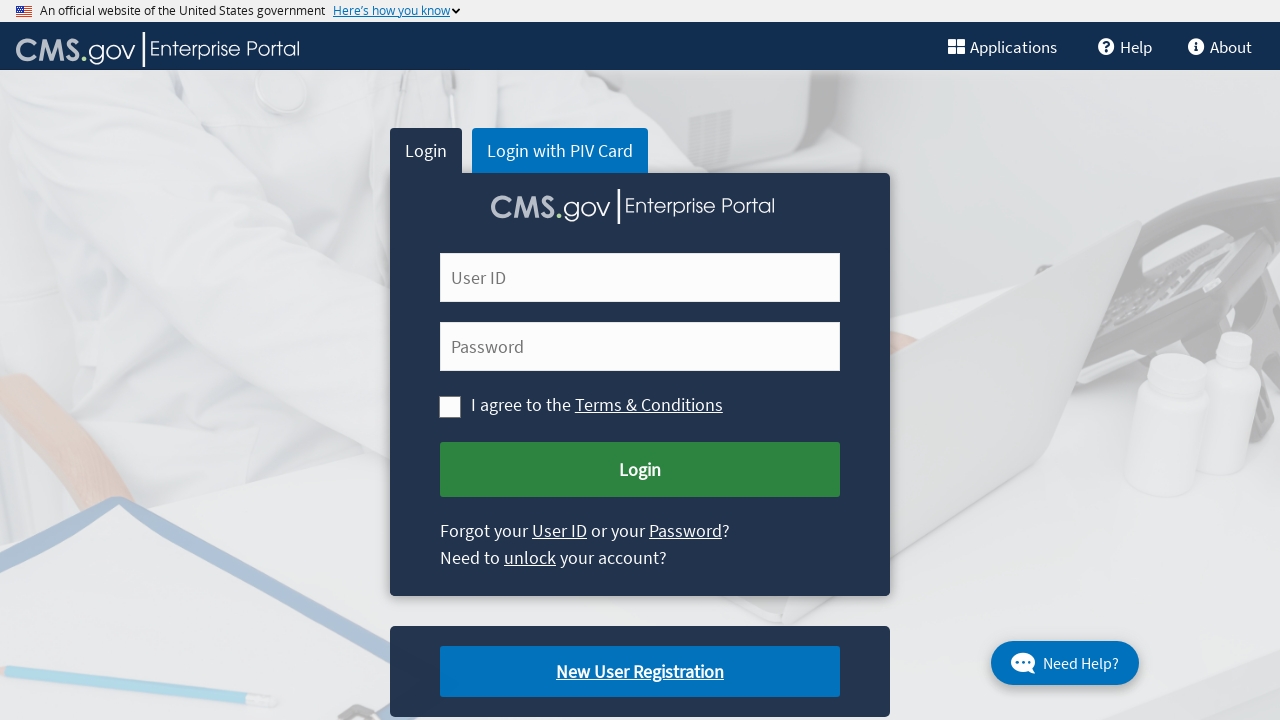

Clicked new user registration button on CMS portal page at (640, 672) on .cms-newuser-reg
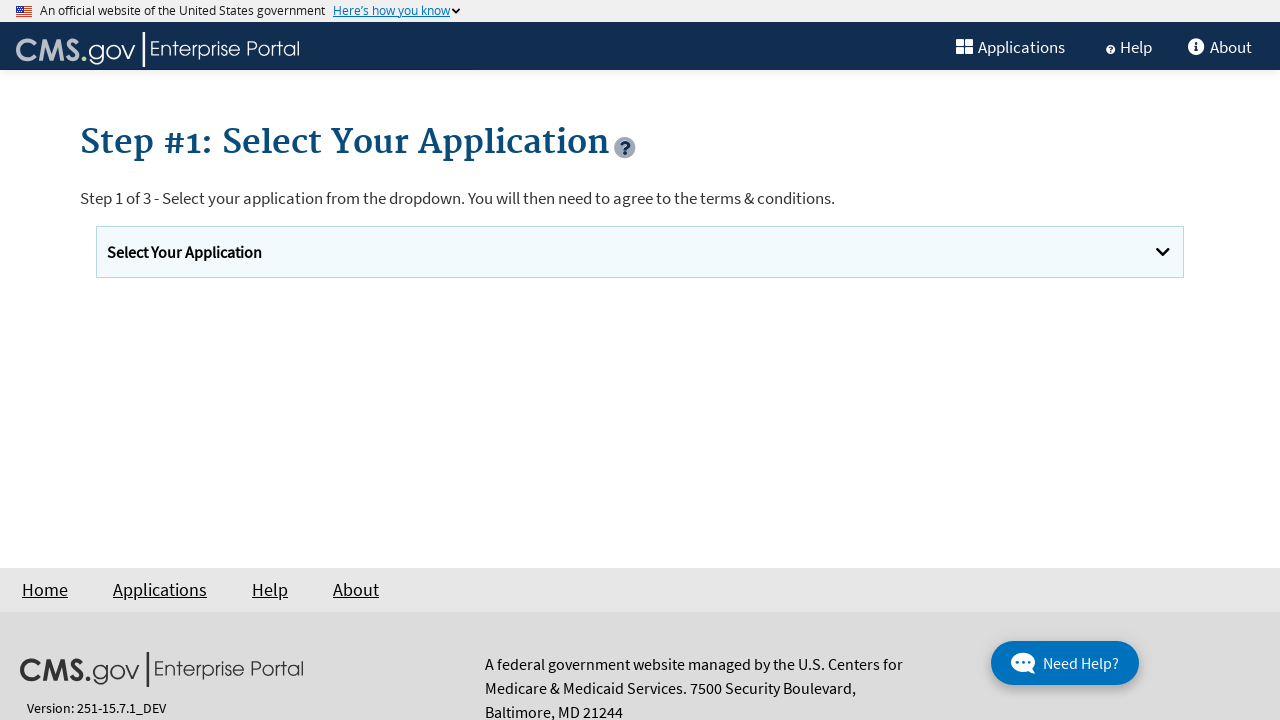

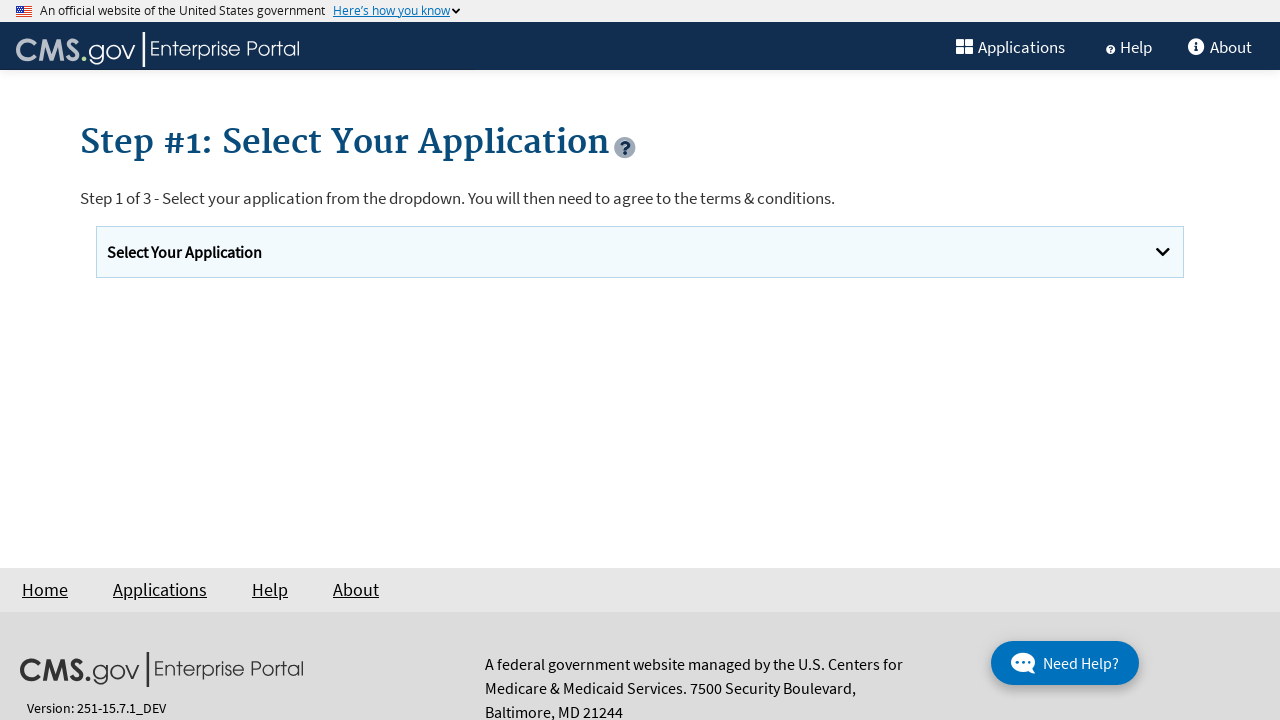